Tests JavaScript alert handling by clicking a button that triggers an alert, then accepting the alert dialog.

Starting URL: https://rahulshettyacademy.com/AutomationPractice/

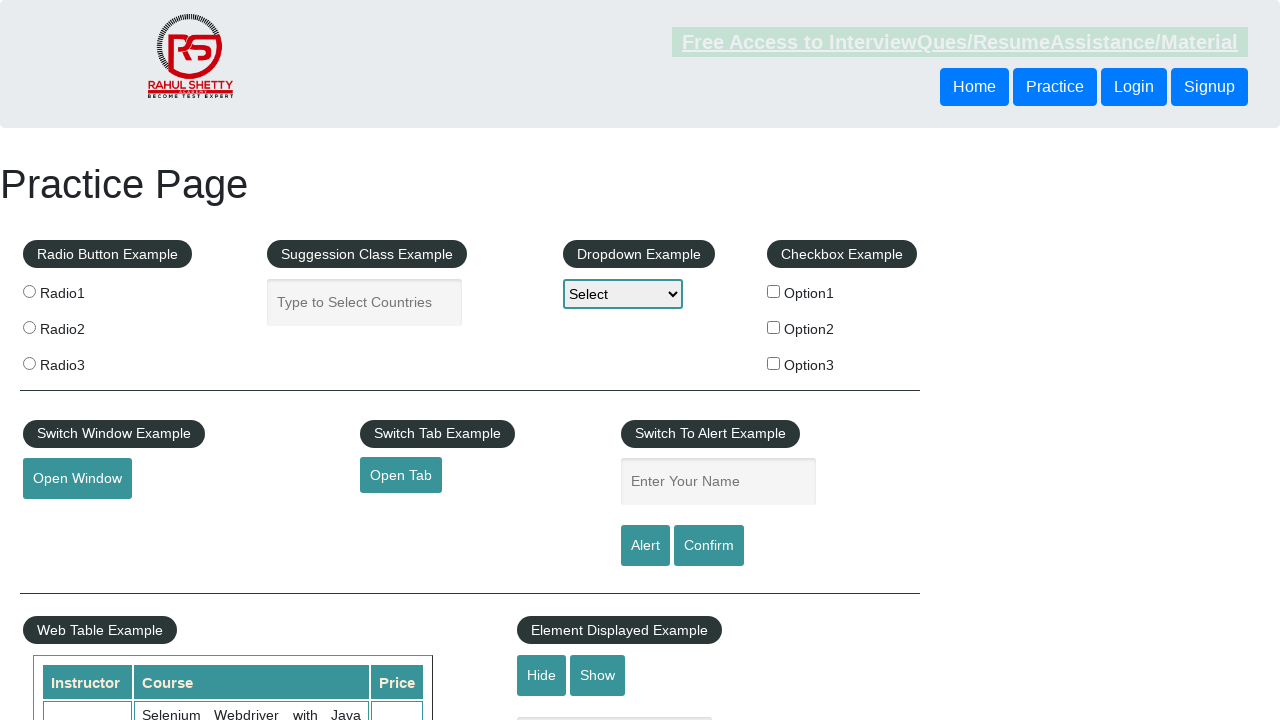

Registered dialog handler to accept alerts
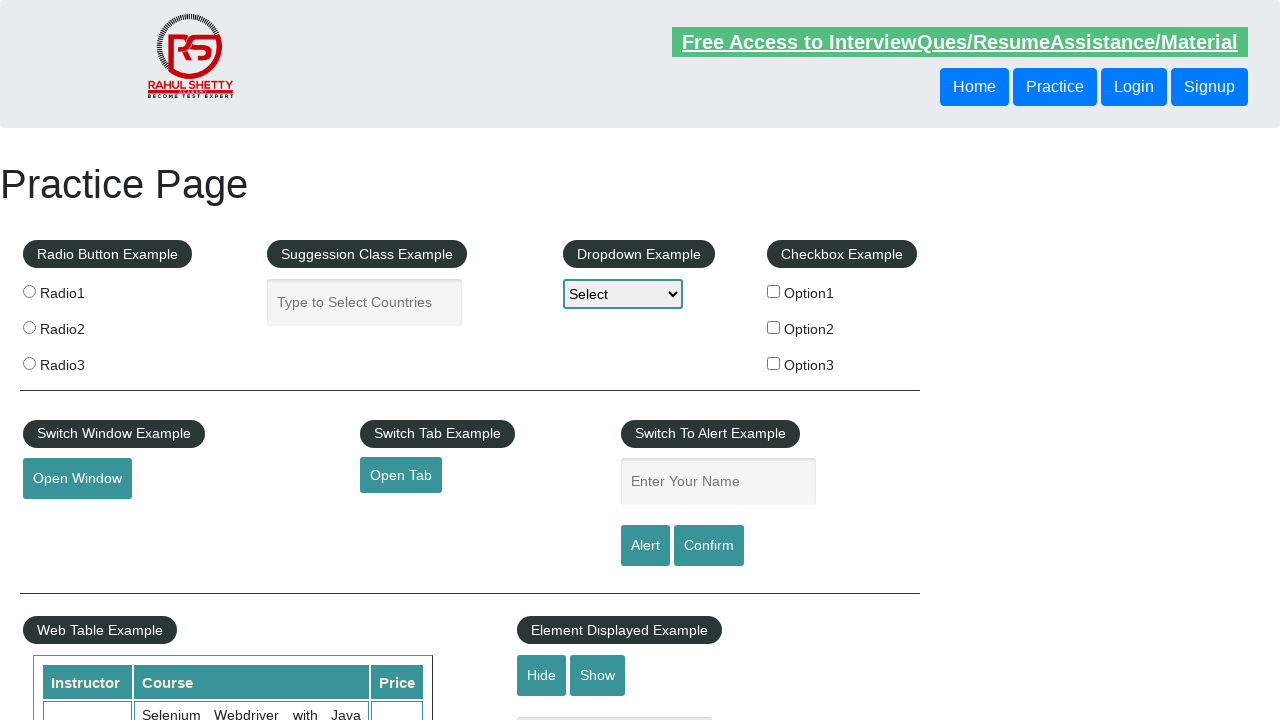

Clicked alert button to trigger JavaScript alert at (645, 546) on input#alertbtn
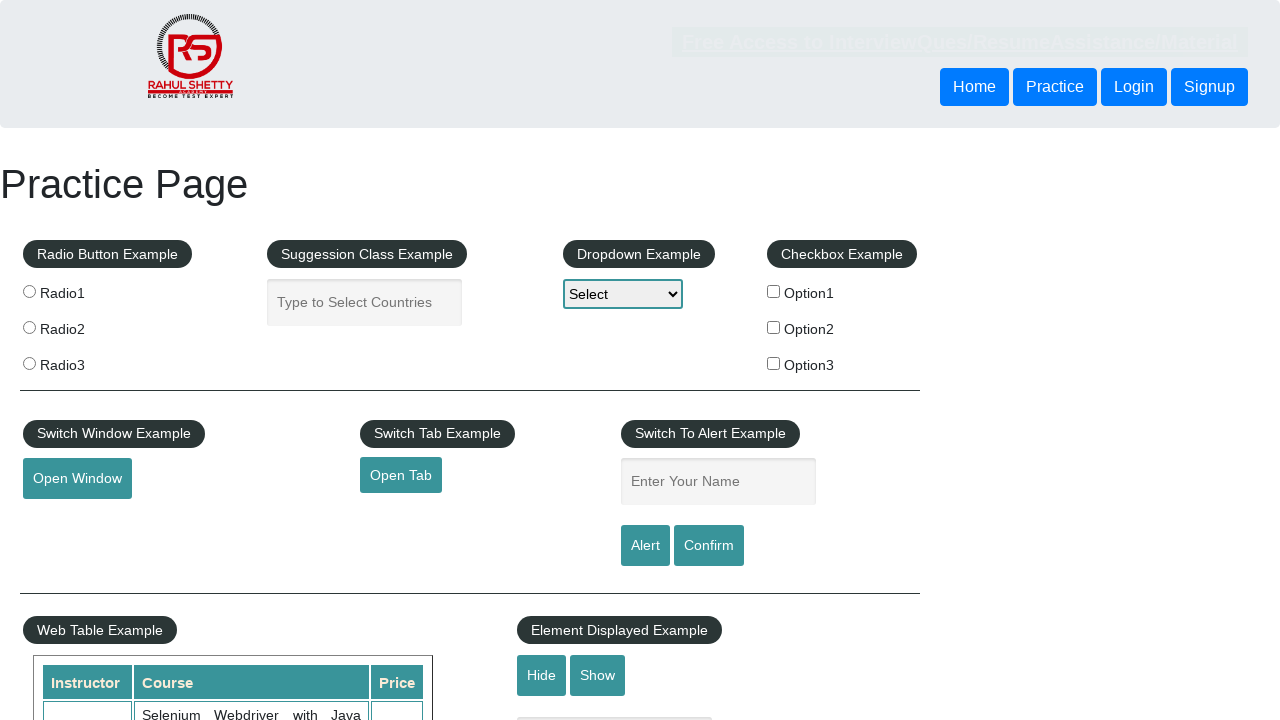

Waited for alert dialog to be processed
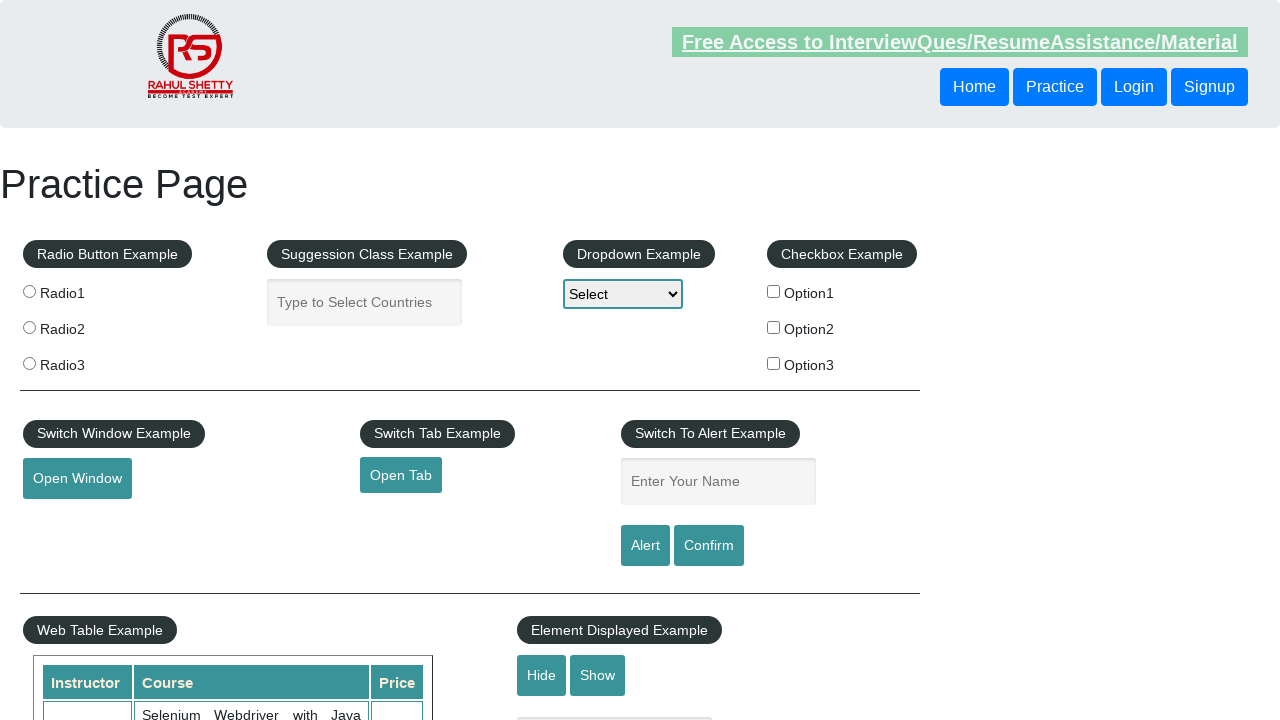

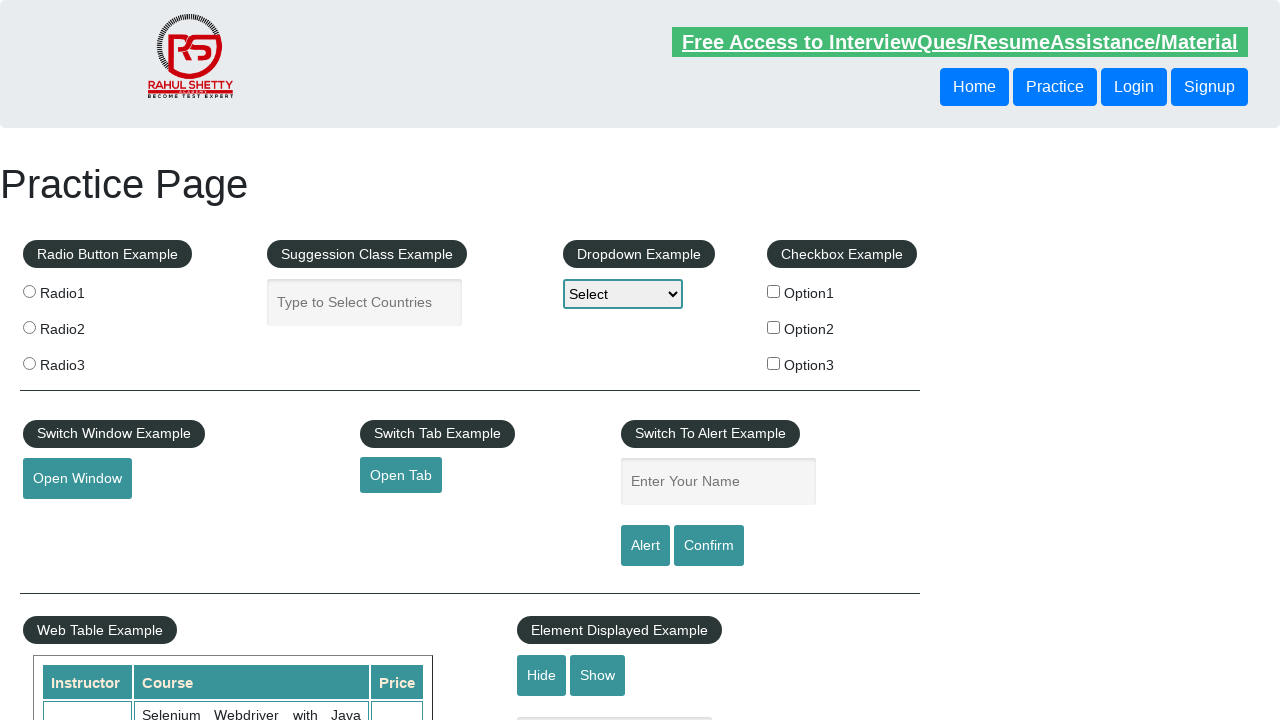